Verifies the page URL contains "orangehrmlive"

Starting URL: https://opensource-demo.orangehrmlive.com/

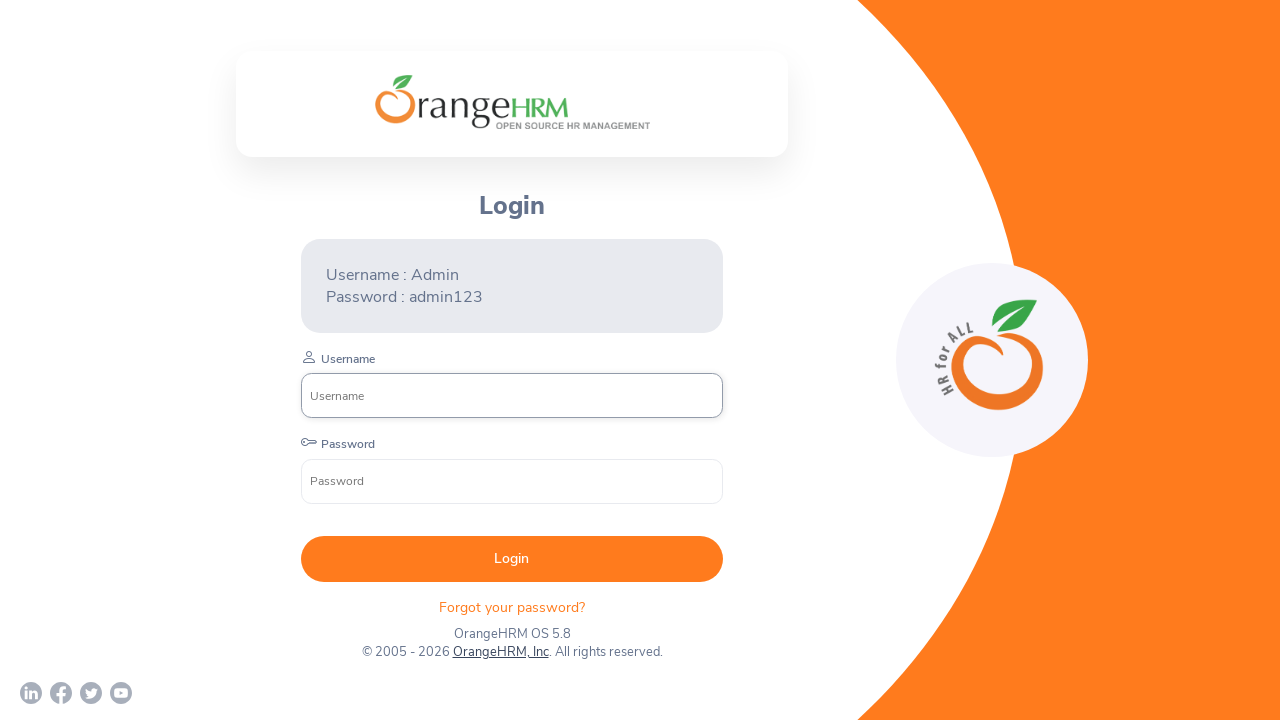

Retrieved current page URL
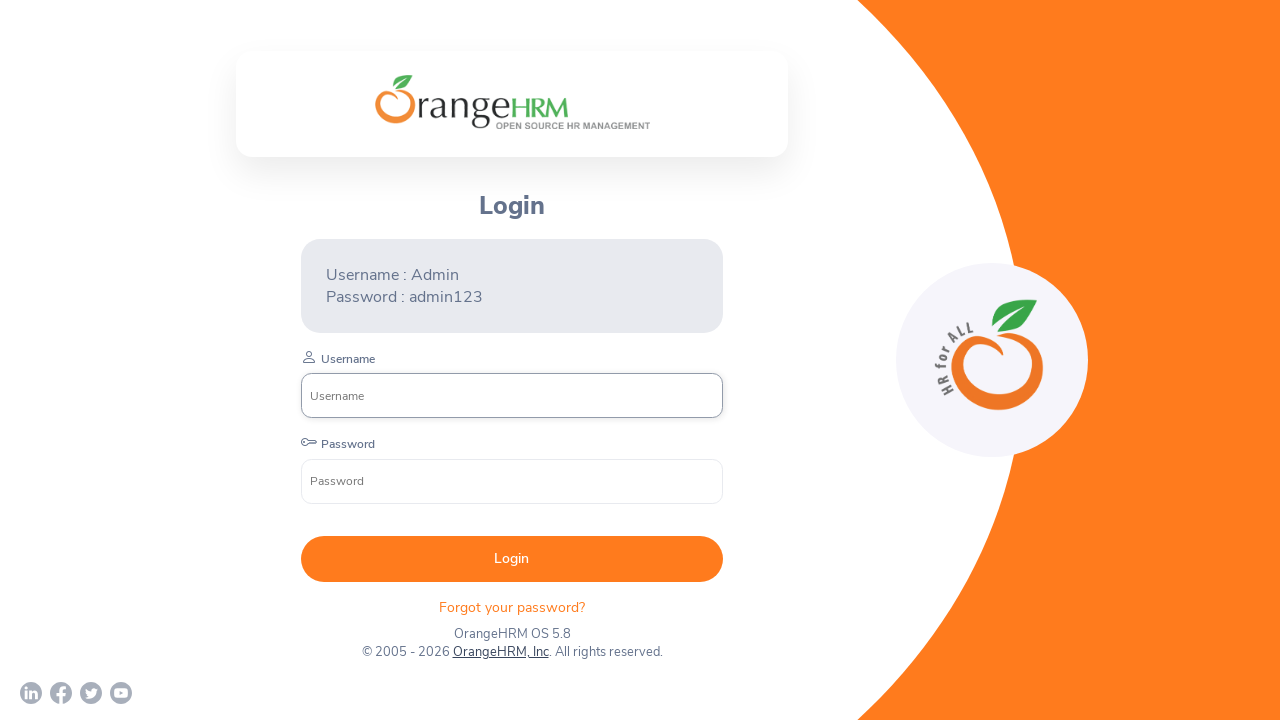

Verified page URL contains 'orangehrmlive'
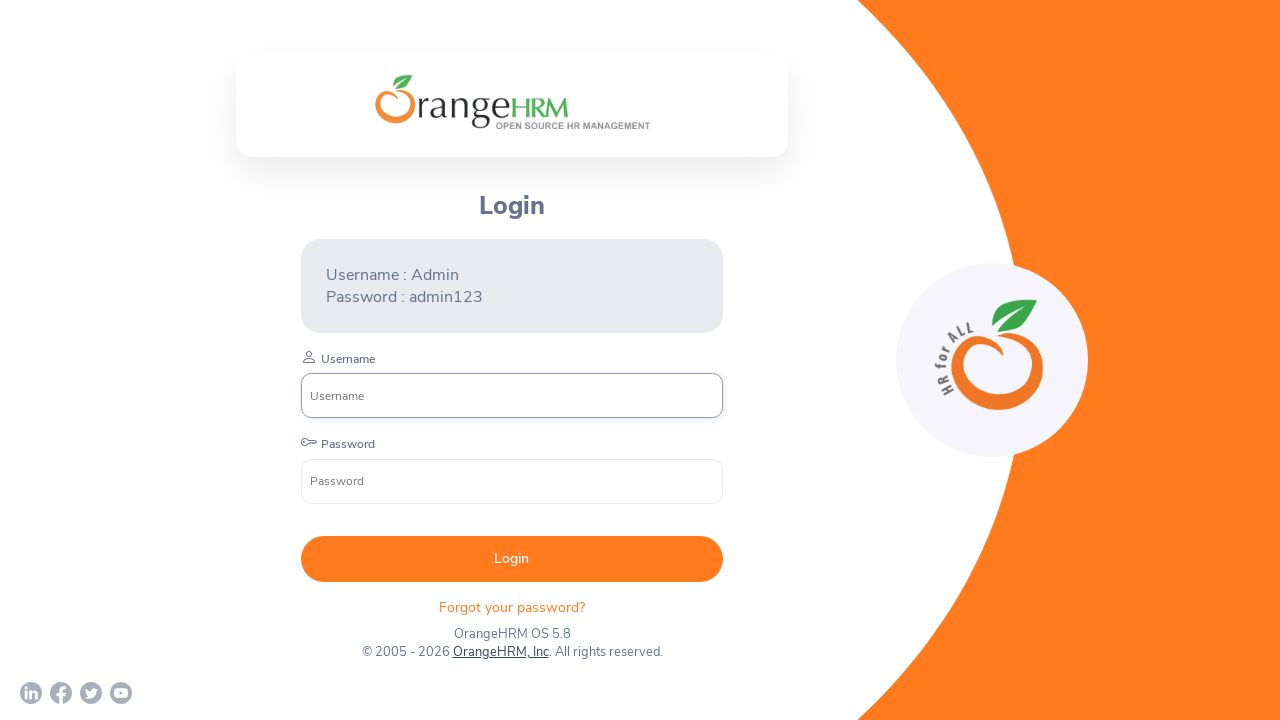

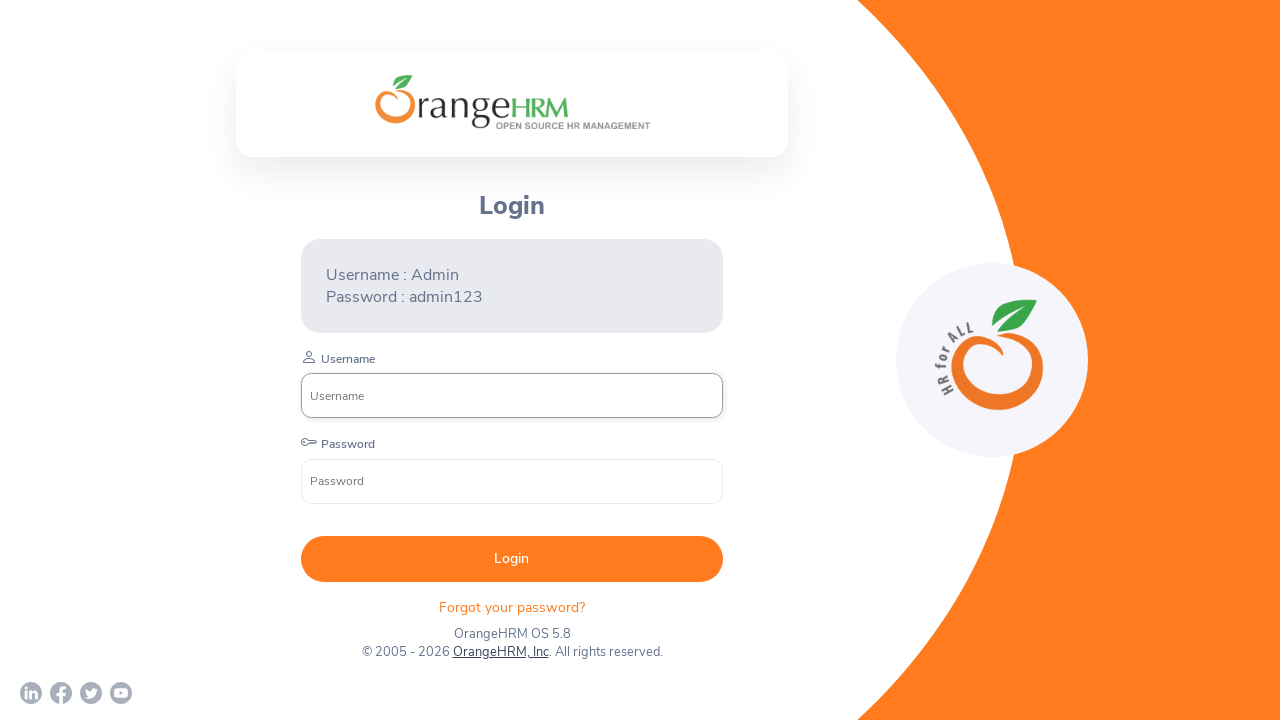